Tests passenger dropdown with specific counts for adults, children, and infants, verifying the final text

Starting URL: https://www.rahulshettyacademy.com/dropdownsPractise/

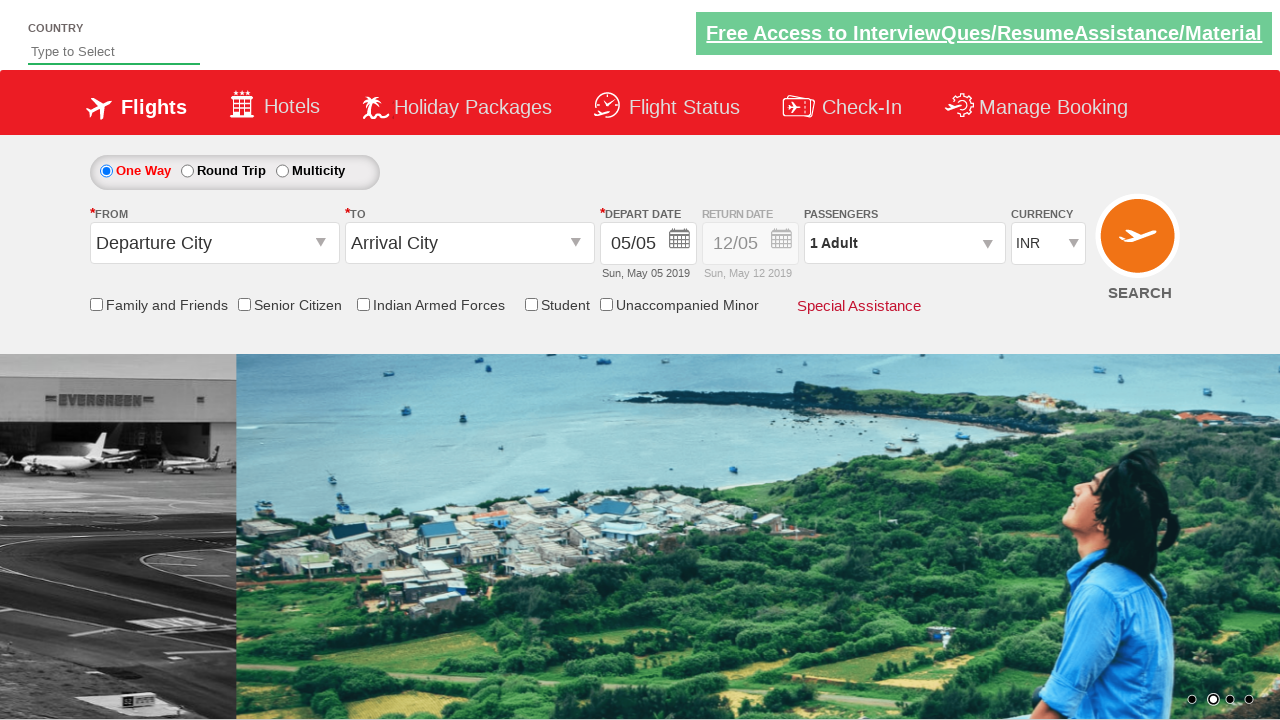

Clicked passenger dropdown to open it at (904, 243) on div#divpaxinfo
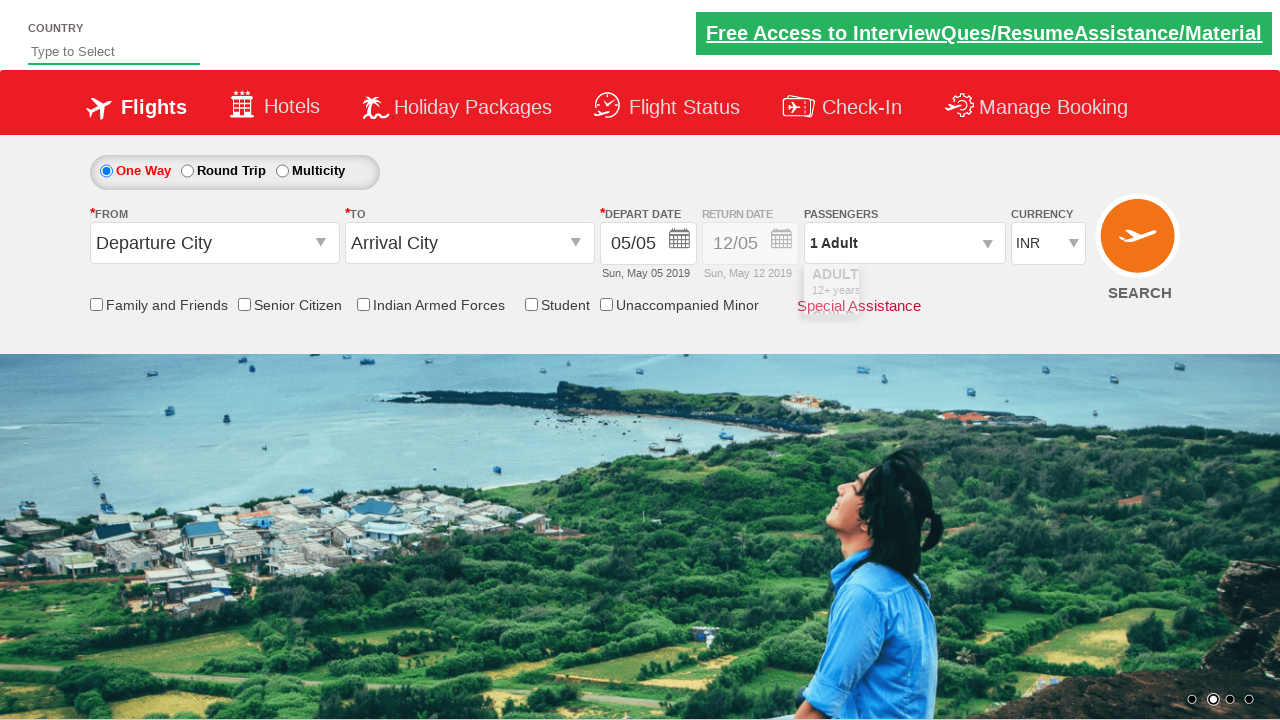

Incremented adult count by 1 at (982, 288) on #hrefIncAdt
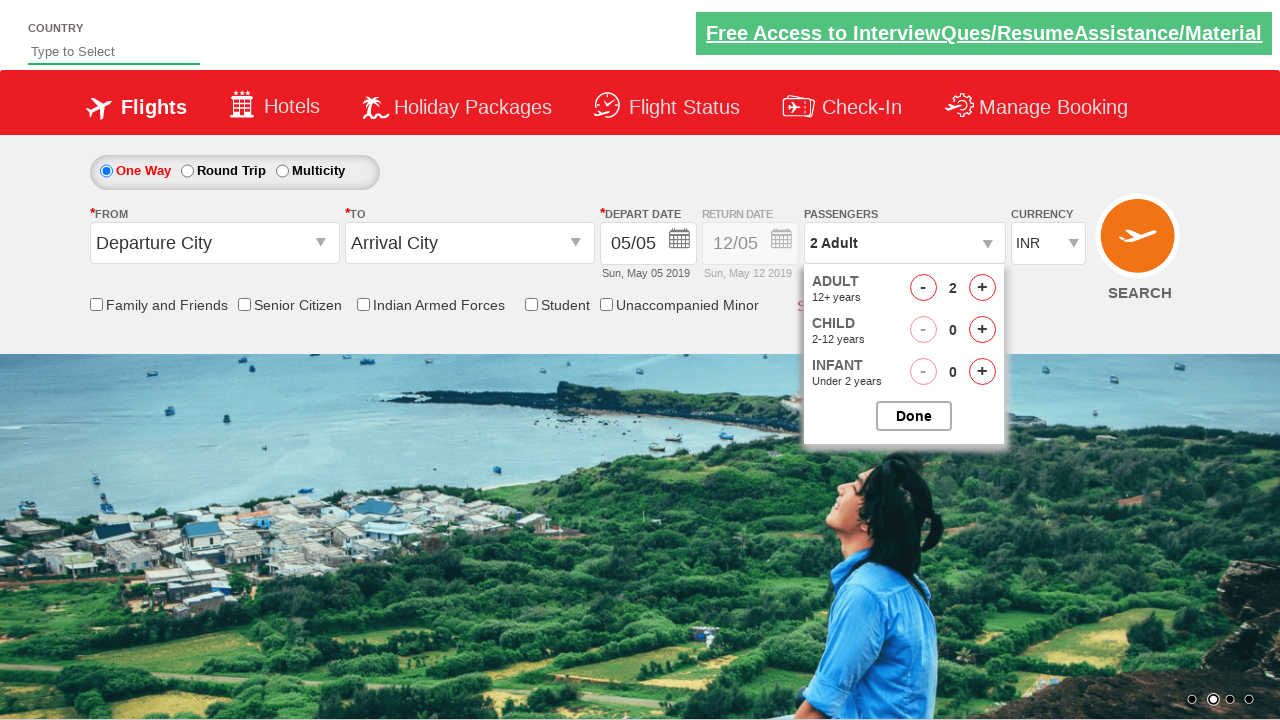

Incremented child count by 1 at (982, 330) on #hrefIncChd
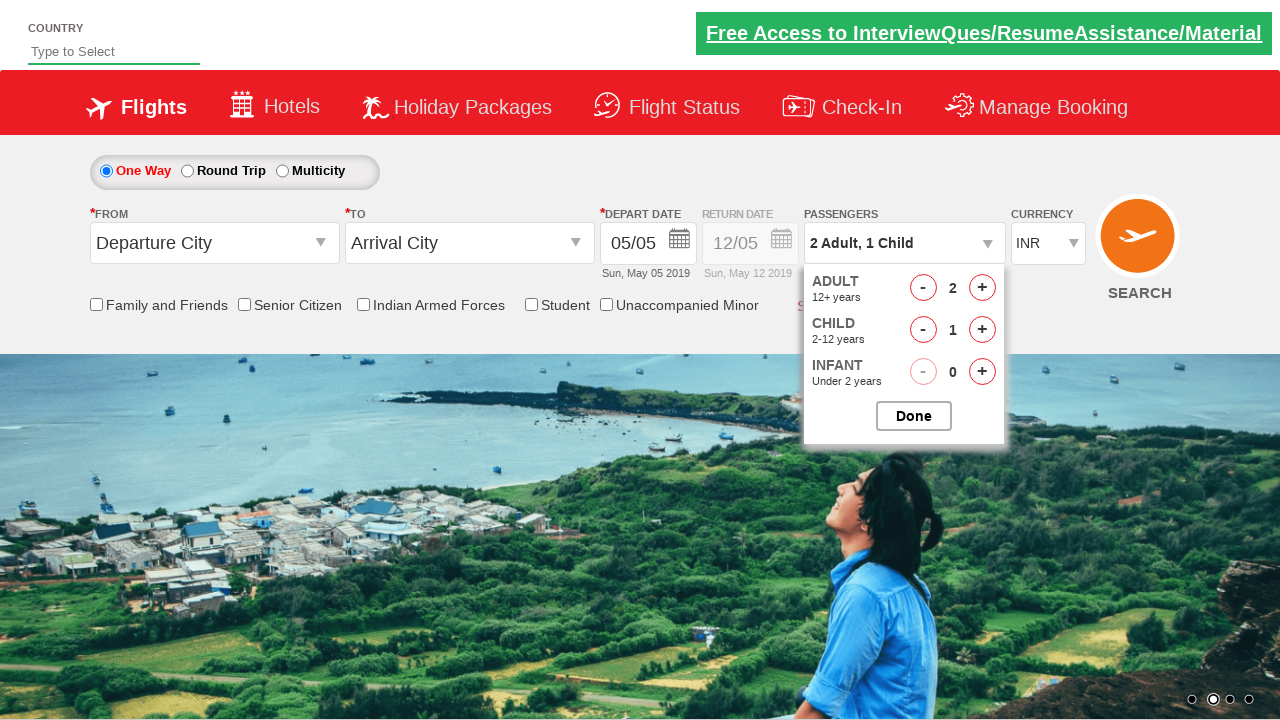

Incremented child count by 1 again (total: 2) at (982, 330) on #hrefIncChd
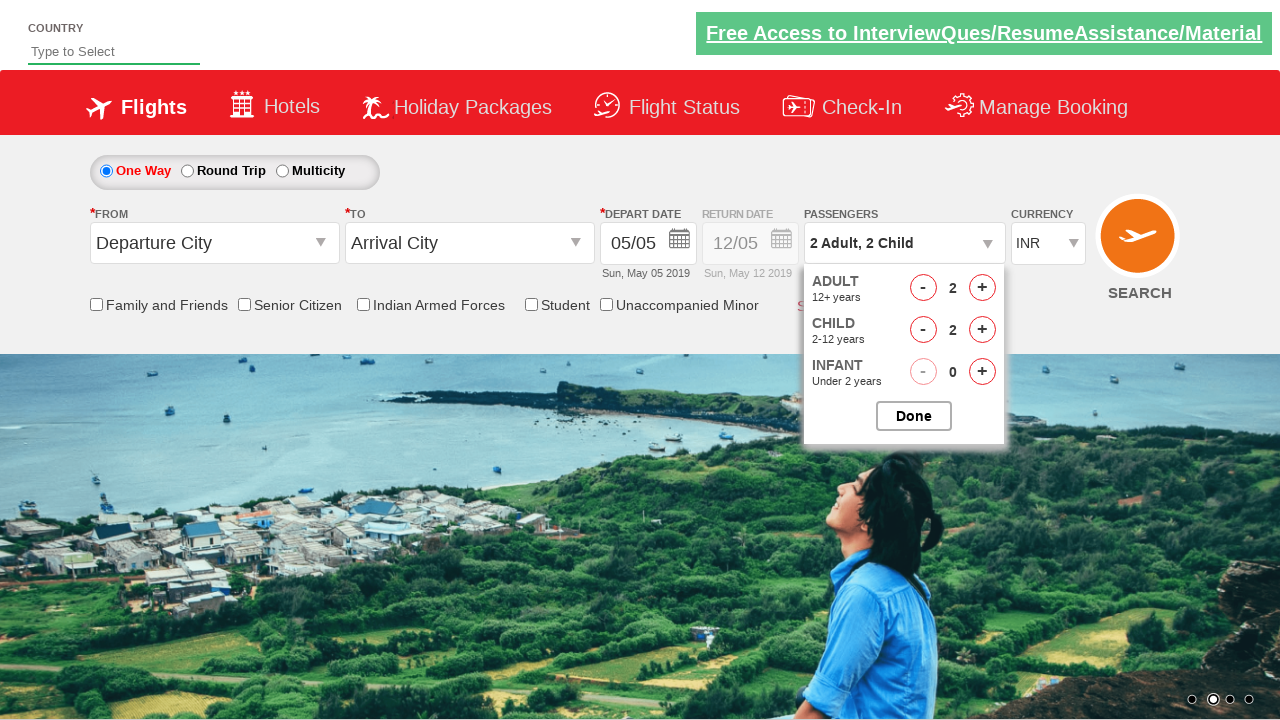

Incremented infant count by 1 at (982, 372) on #hrefIncInf
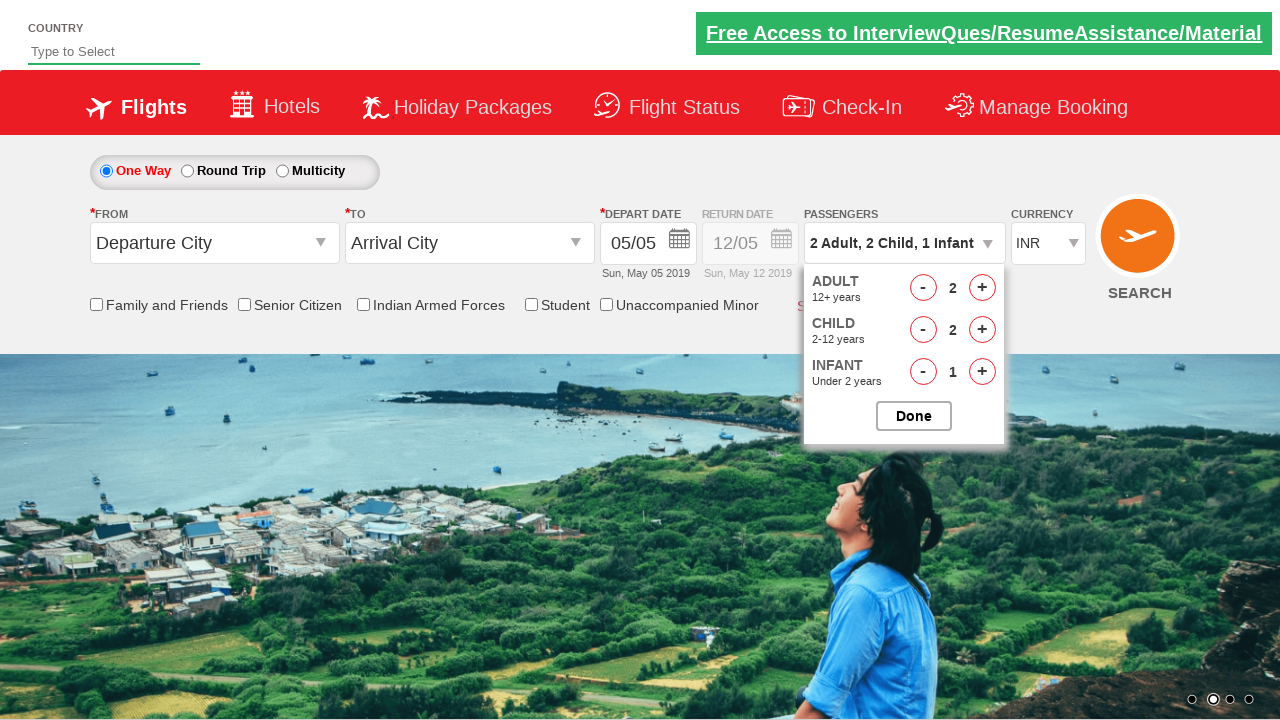

Incremented infant count by 1 again (total: 2) at (982, 372) on #hrefIncInf
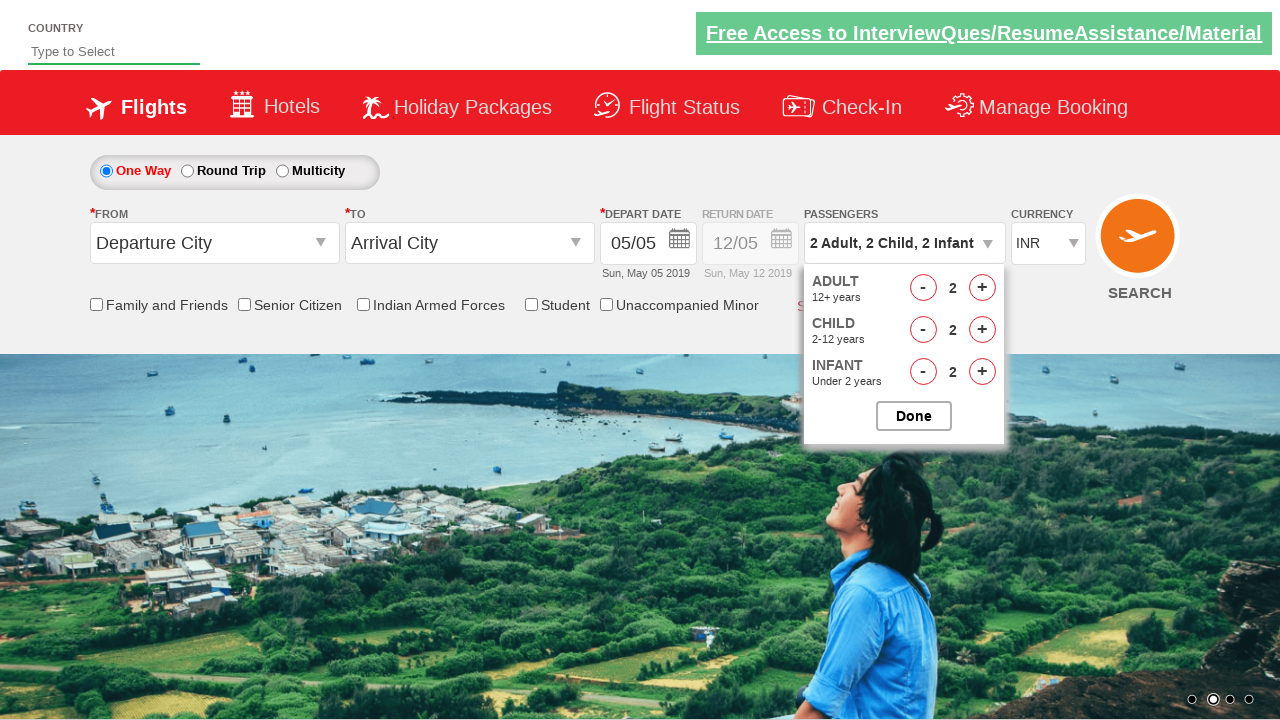

Closed the passenger dropdown at (914, 416) on #btnclosepaxoption
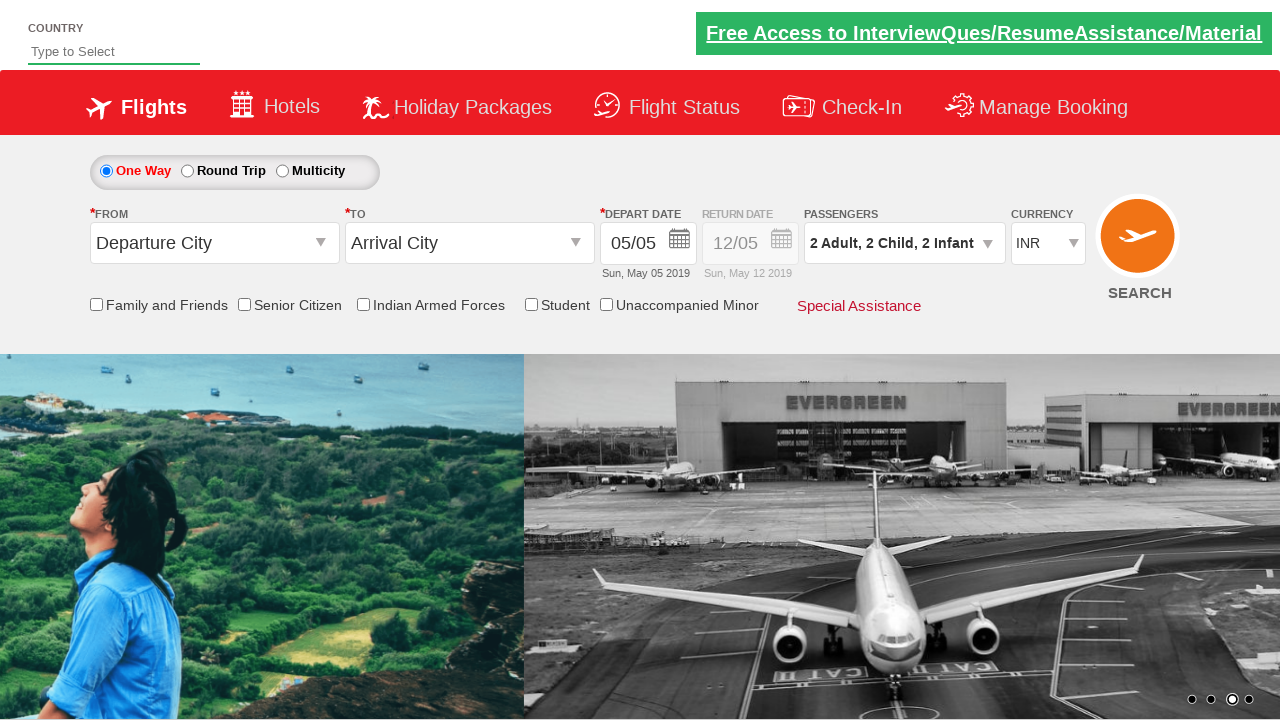

Verified dropdown text shows '2 Adult, 2 Child, 2 Infant'
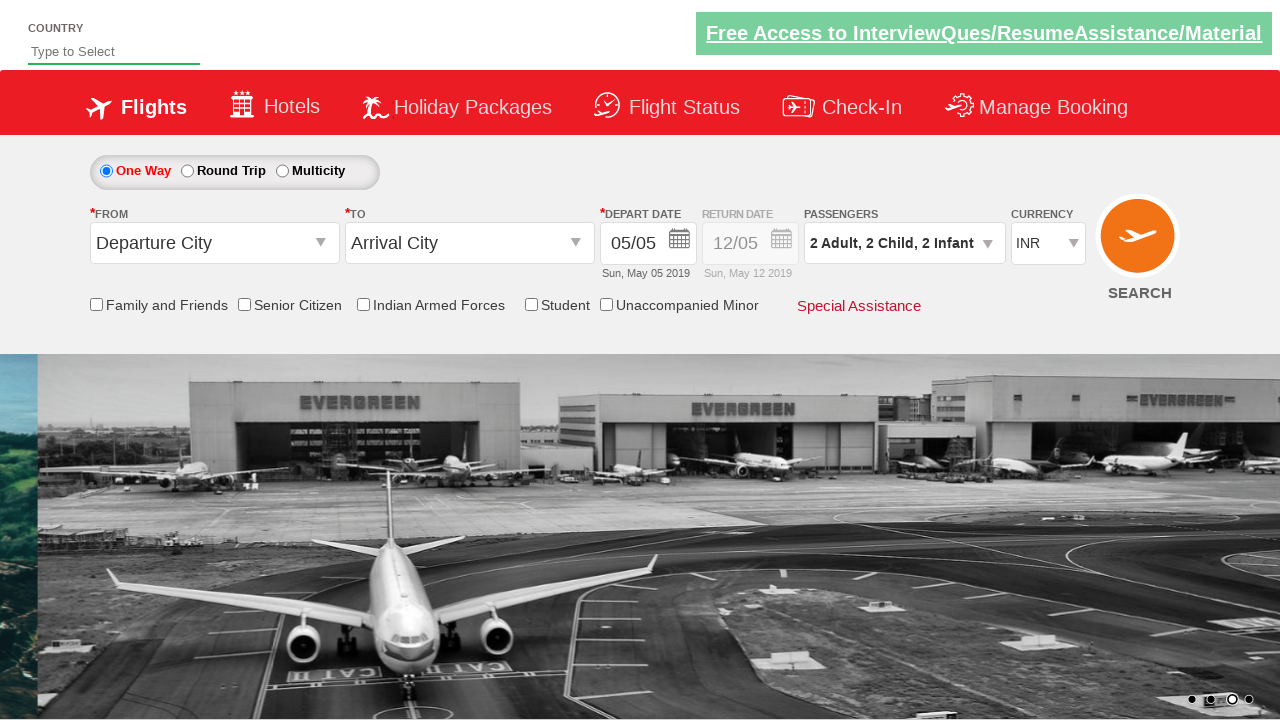

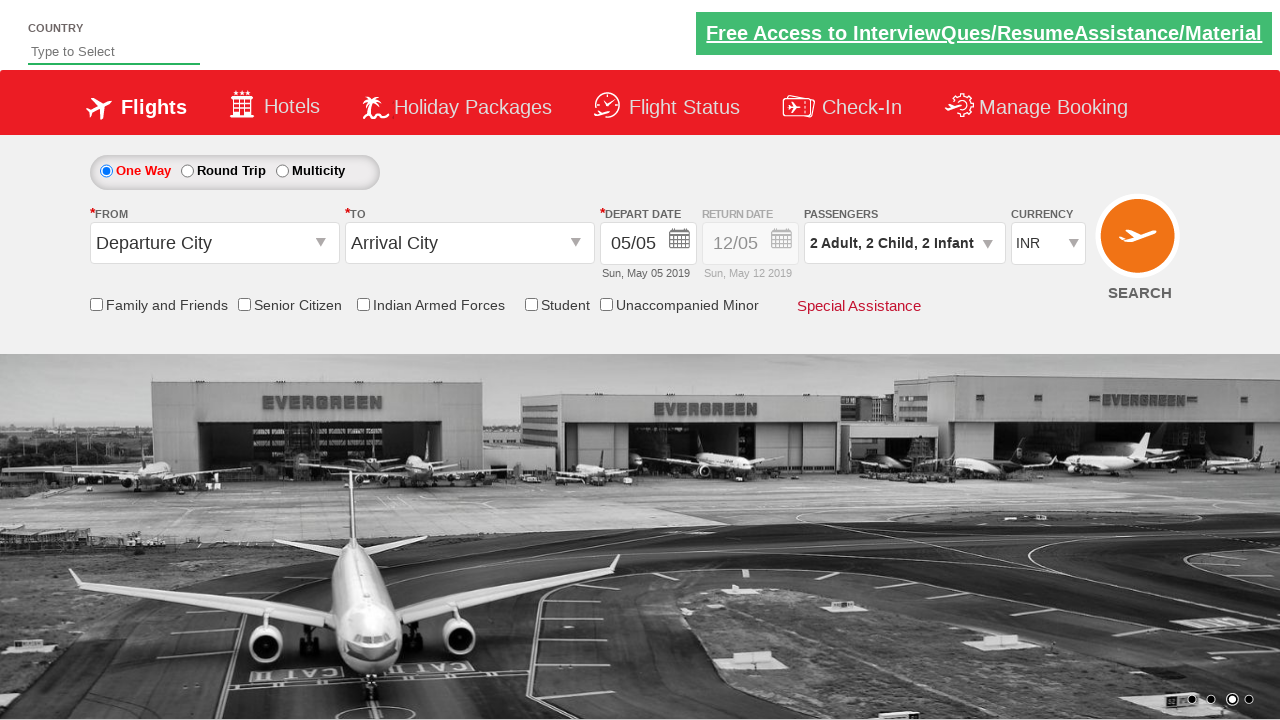